Tests various UI form elements including dropdown selection, radio button clicks, checkbox toggling, and attribute assertions on a practice page

Starting URL: https://rahulshettyacademy.com/loginpagePractise/

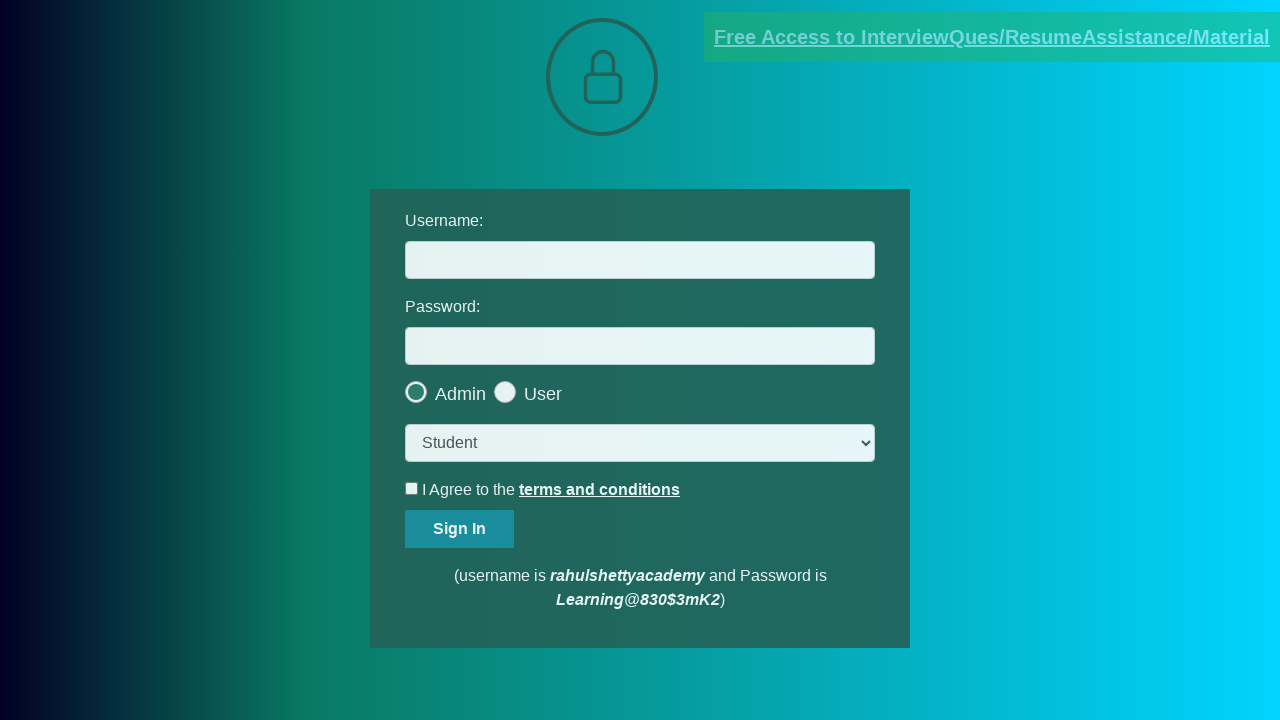

Selected 'consult' option from dropdown on select.form-control
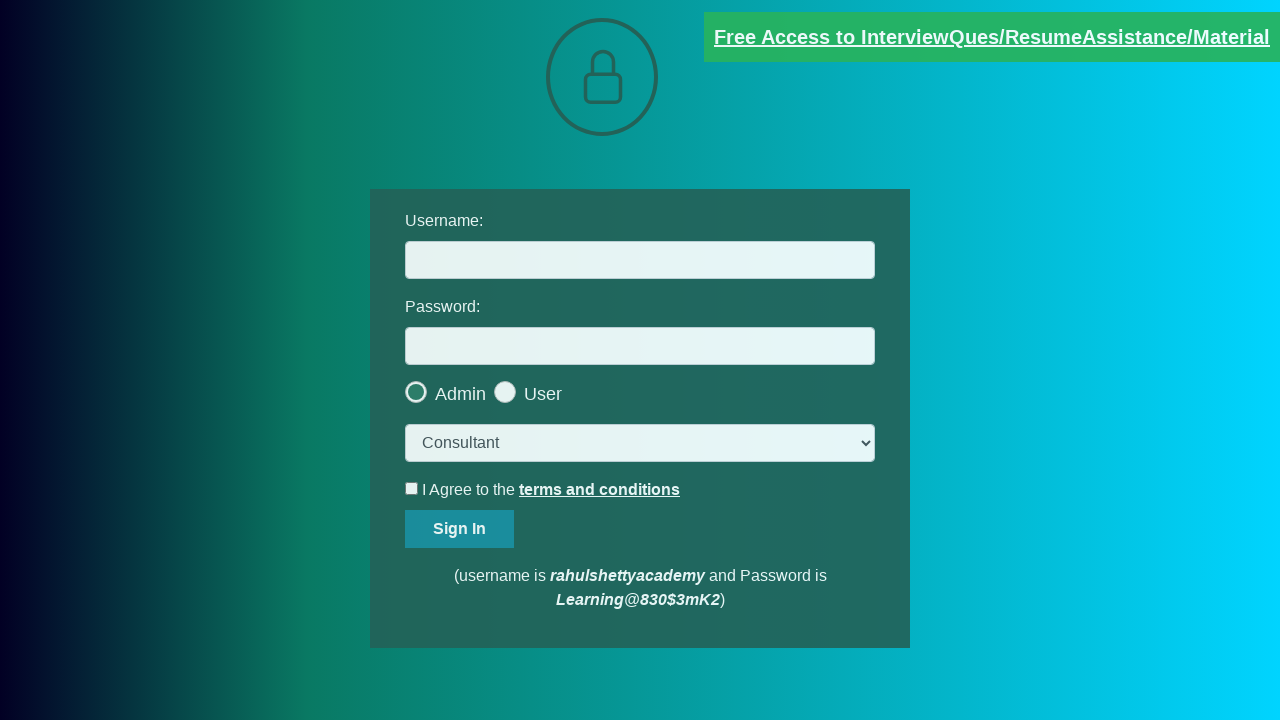

Clicked the last radio button at (543, 394) on .radiotextsty >> nth=-1
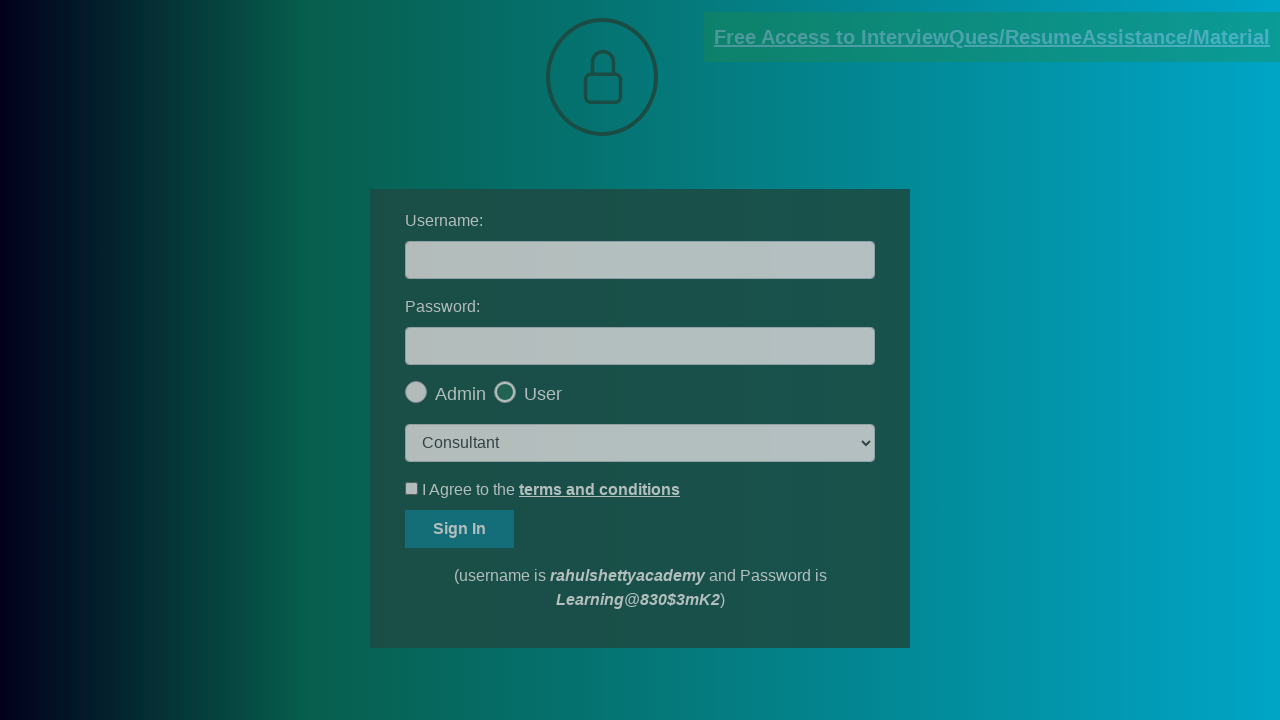

Clicked OK button on popup at (698, 144) on #okayBtn
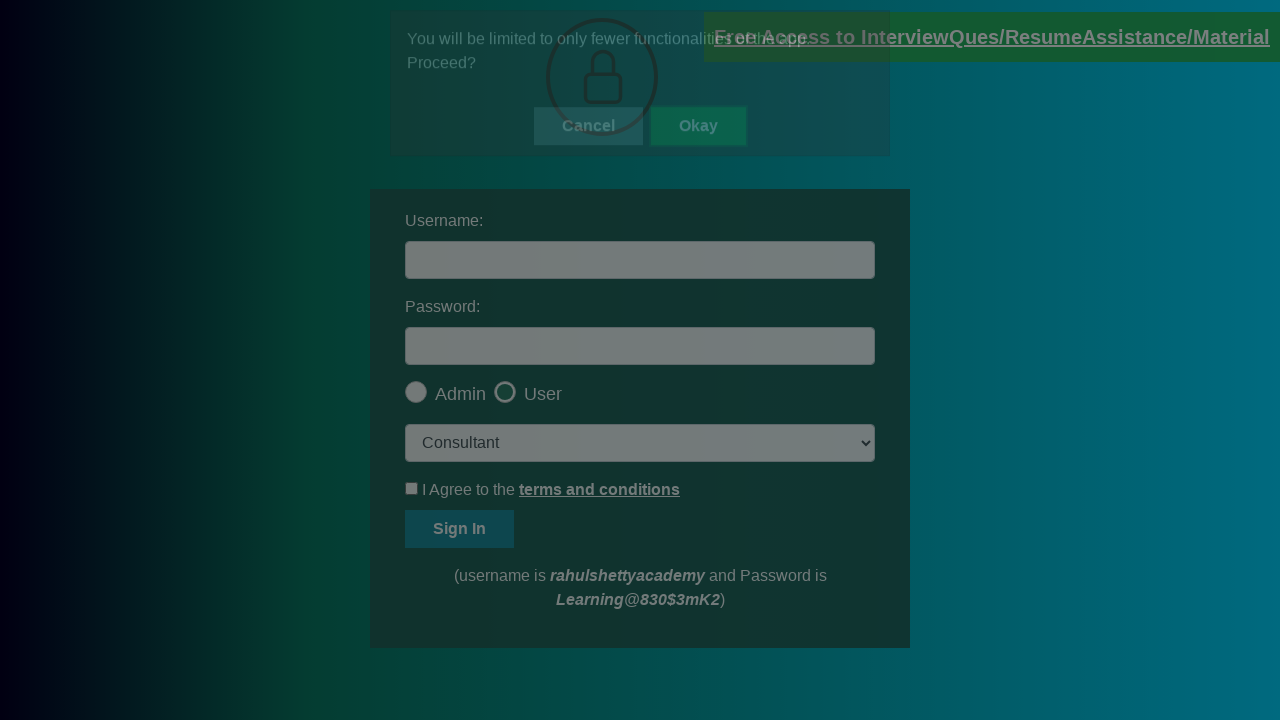

Verified that last radio button is checked
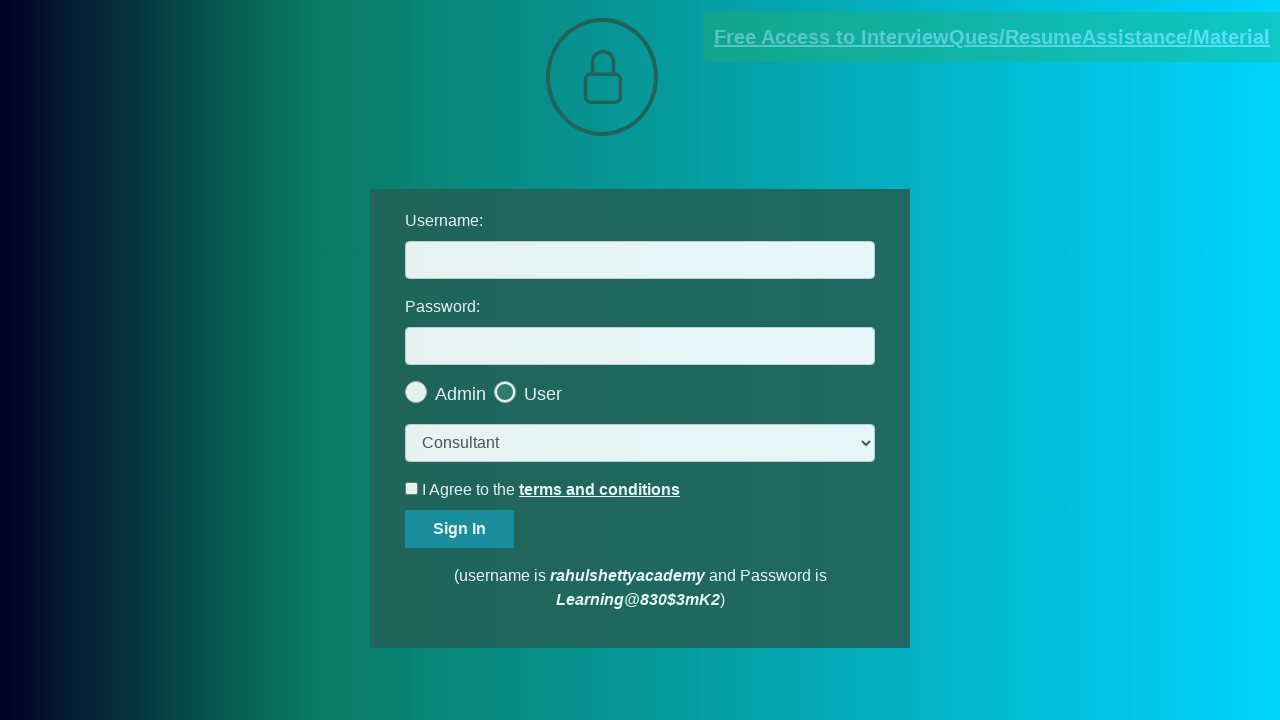

Checked the terms checkbox at (412, 488) on #terms
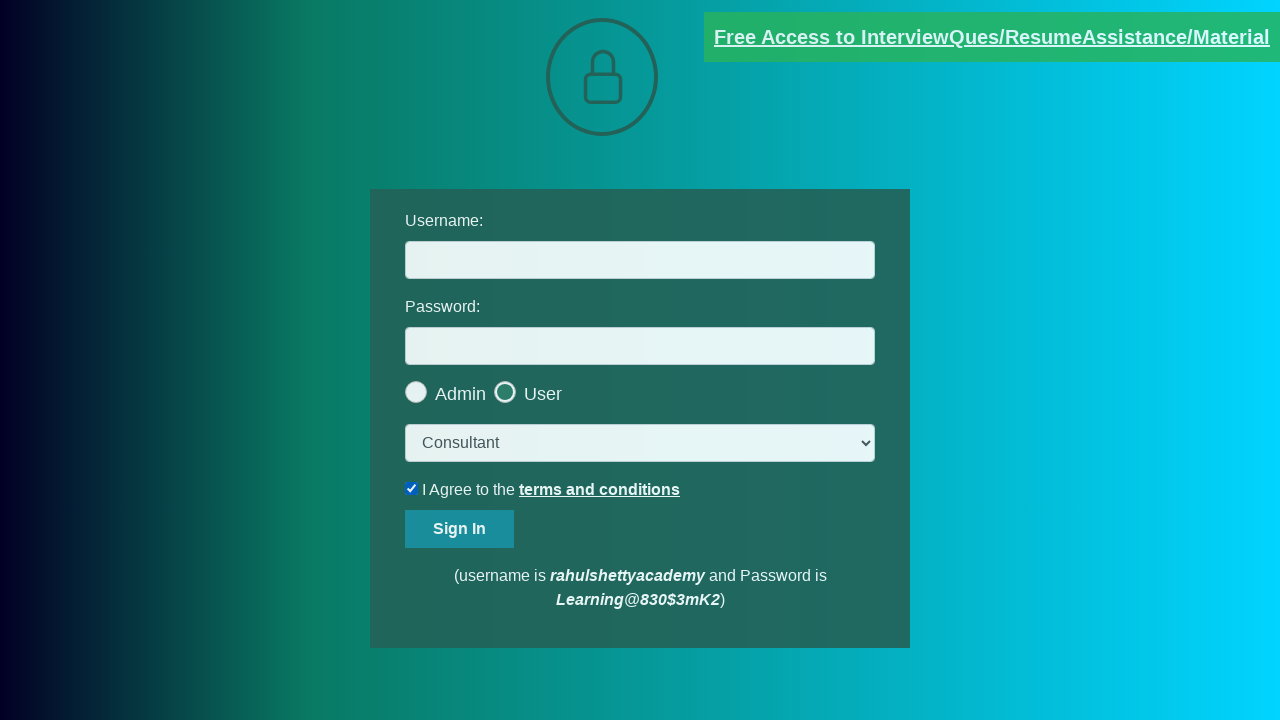

Verified that terms checkbox is checked
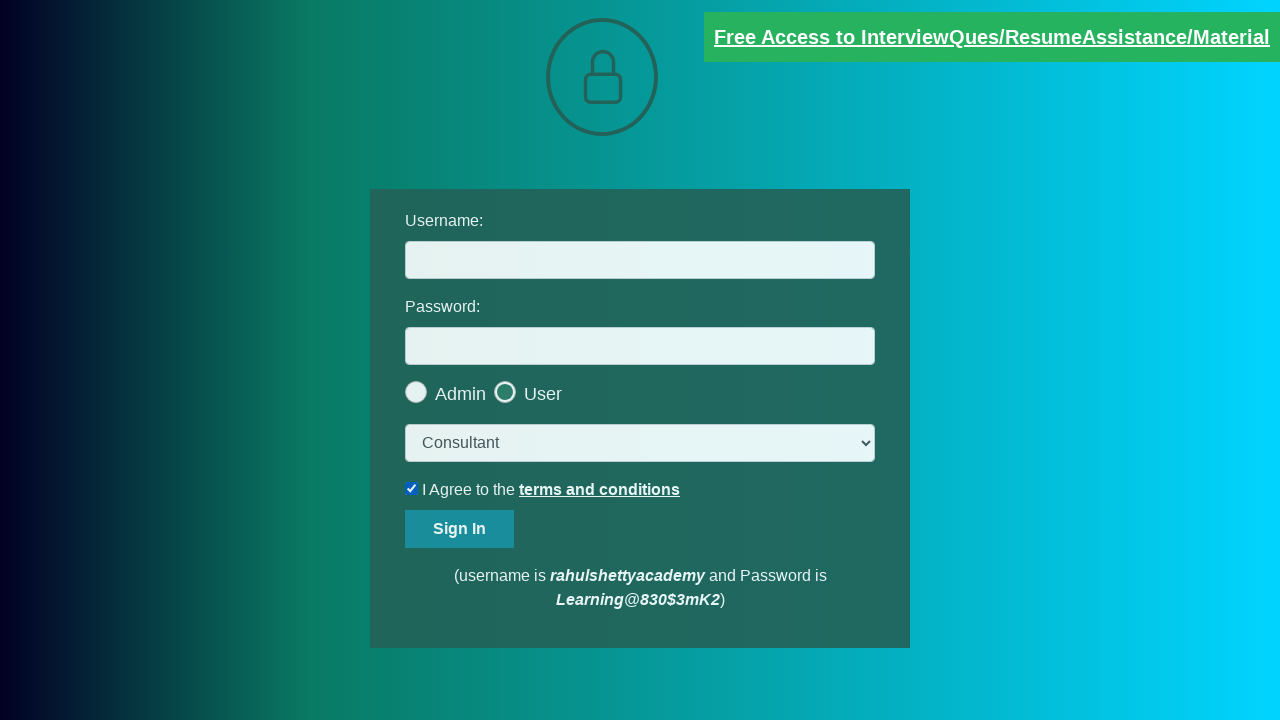

Unchecked the terms checkbox at (412, 488) on #terms
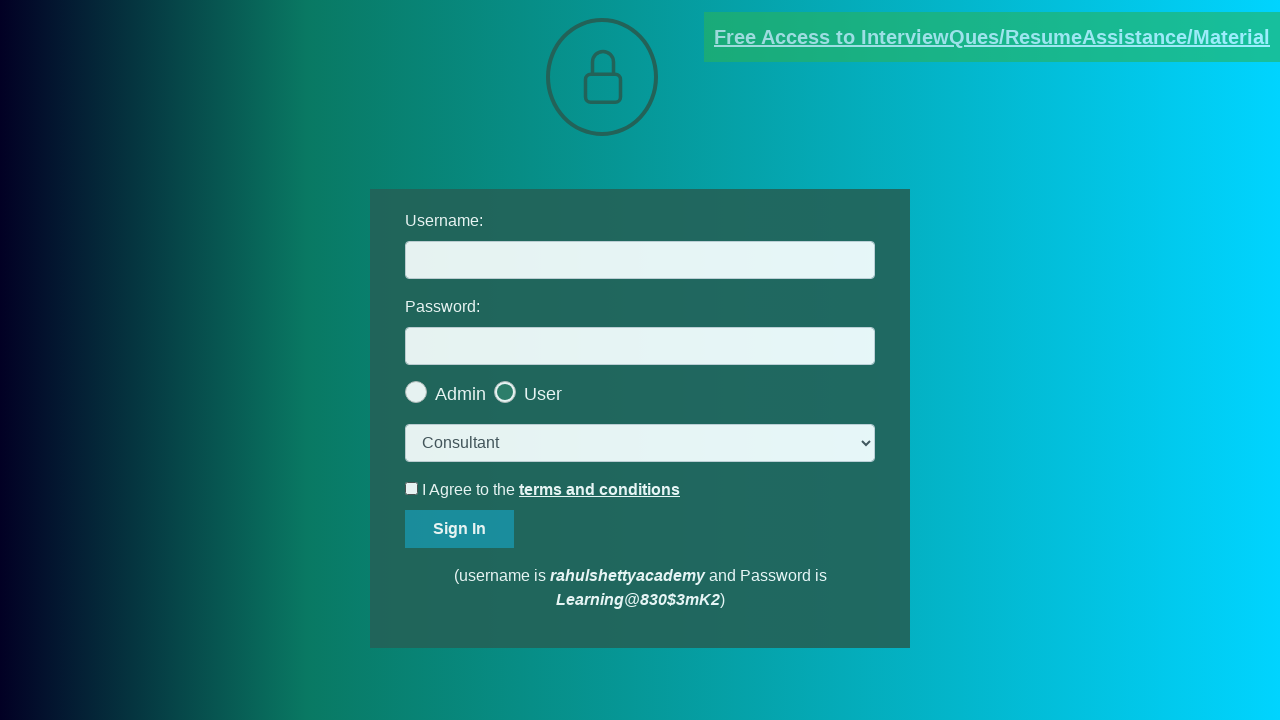

Verified that terms checkbox is unchecked
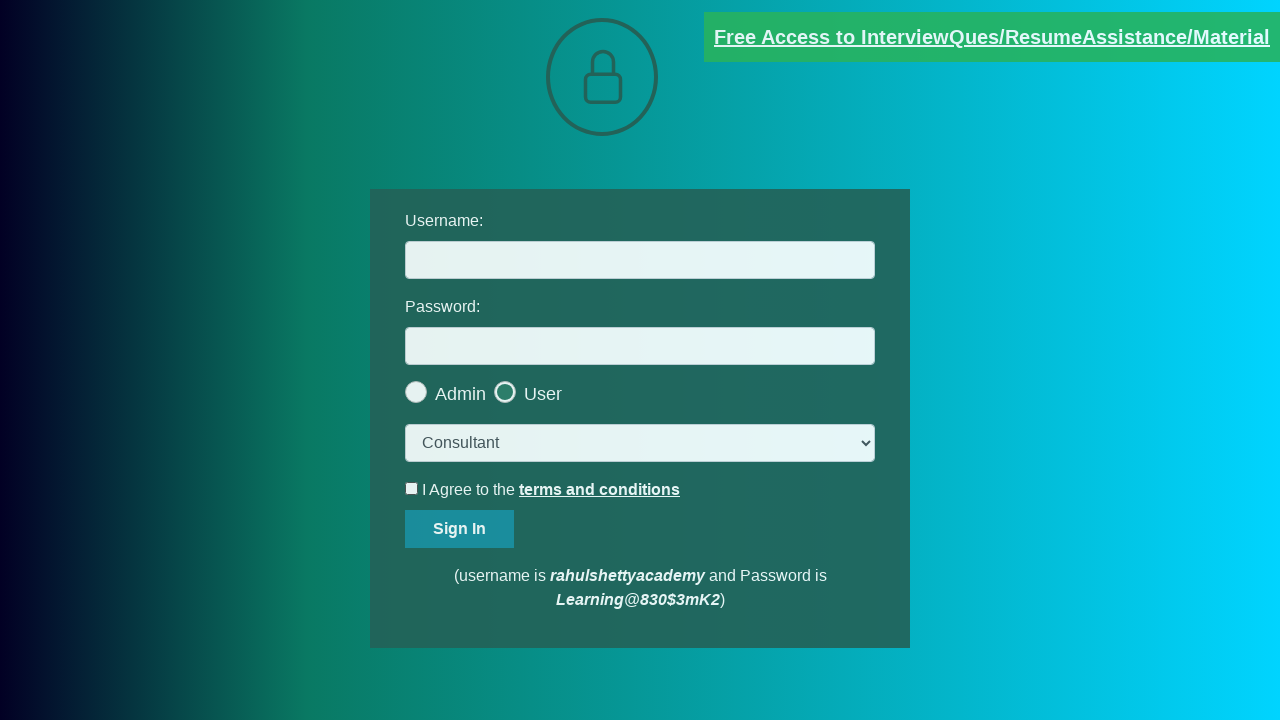

Verified that blinking text link has correct 'class' attribute set to 'blinkingText'
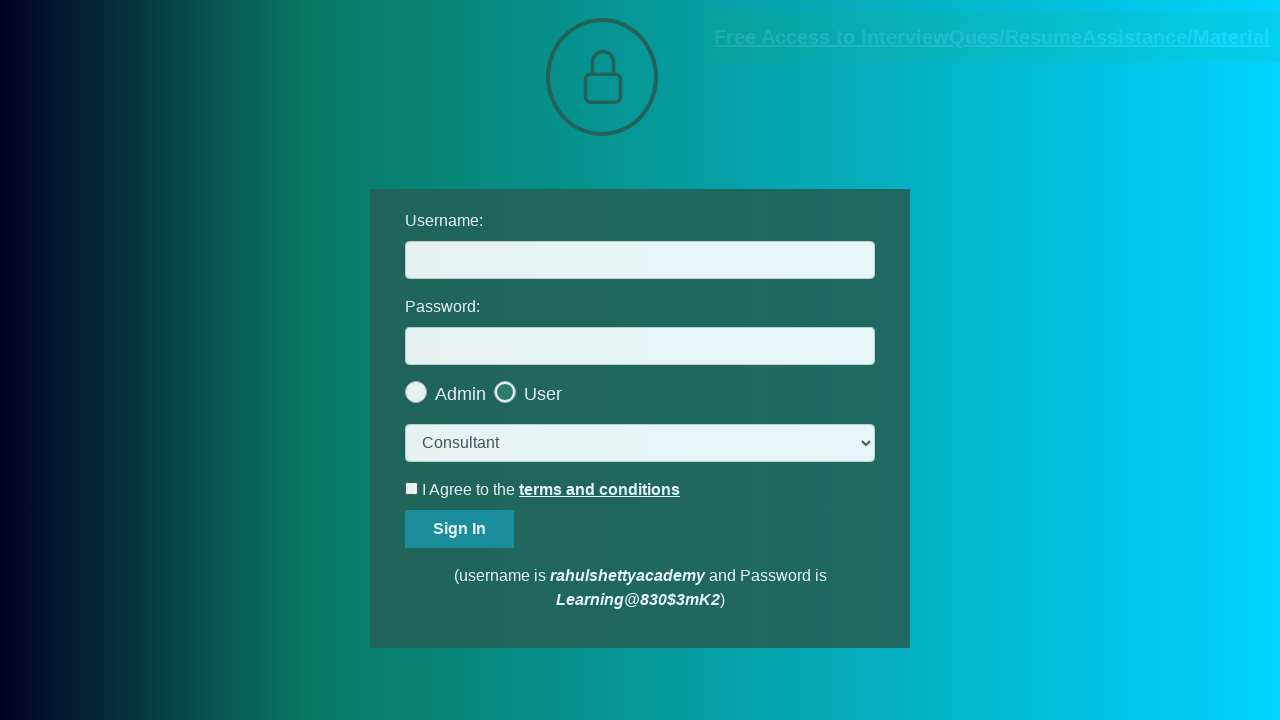

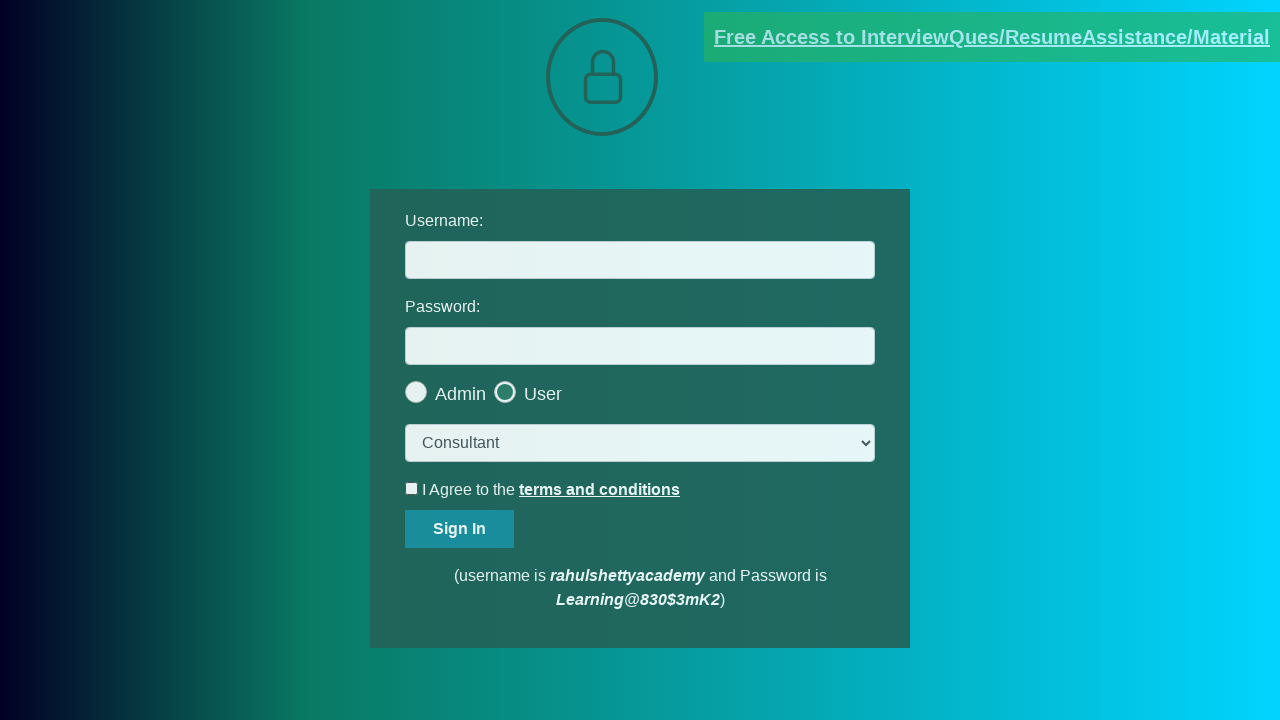